Tests link navigation by clicking a link with calculated text (224592), then fills out a form with first name, last name, city, and country fields before submitting.

Starting URL: http://suninjuly.github.io/find_link_text

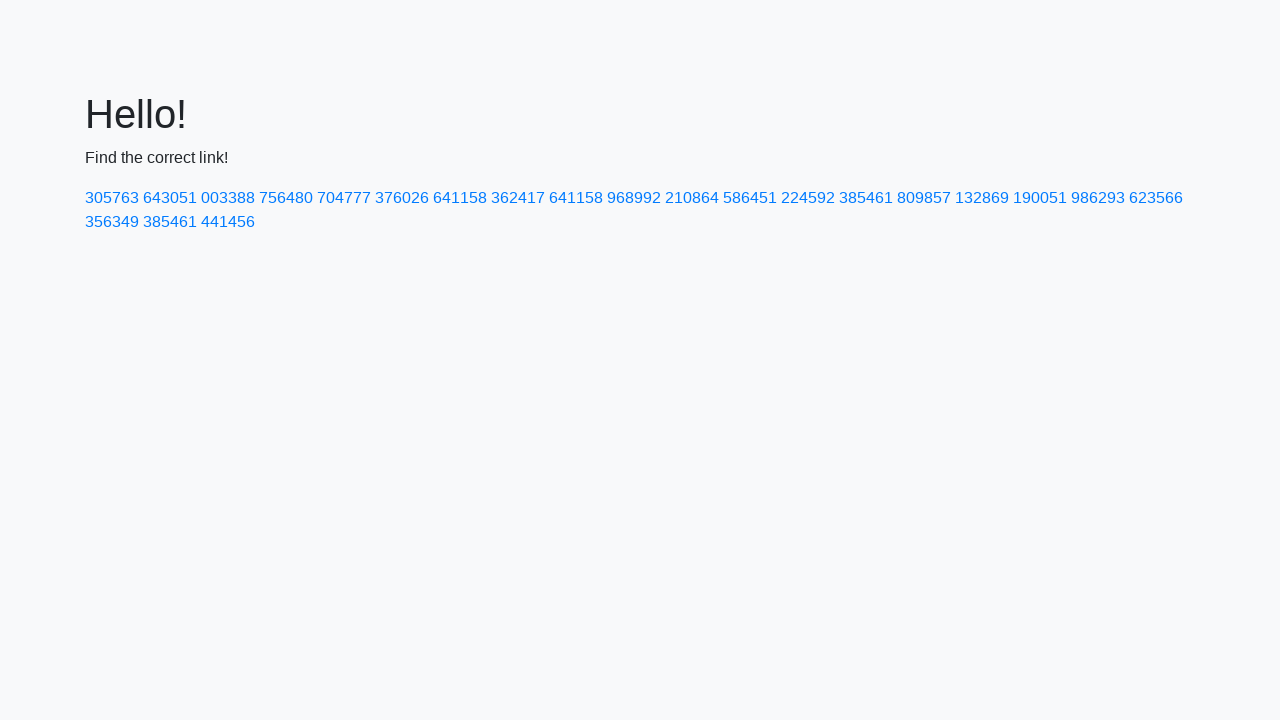

Clicked link with text '224592' at (808, 198) on a:text-is('224592')
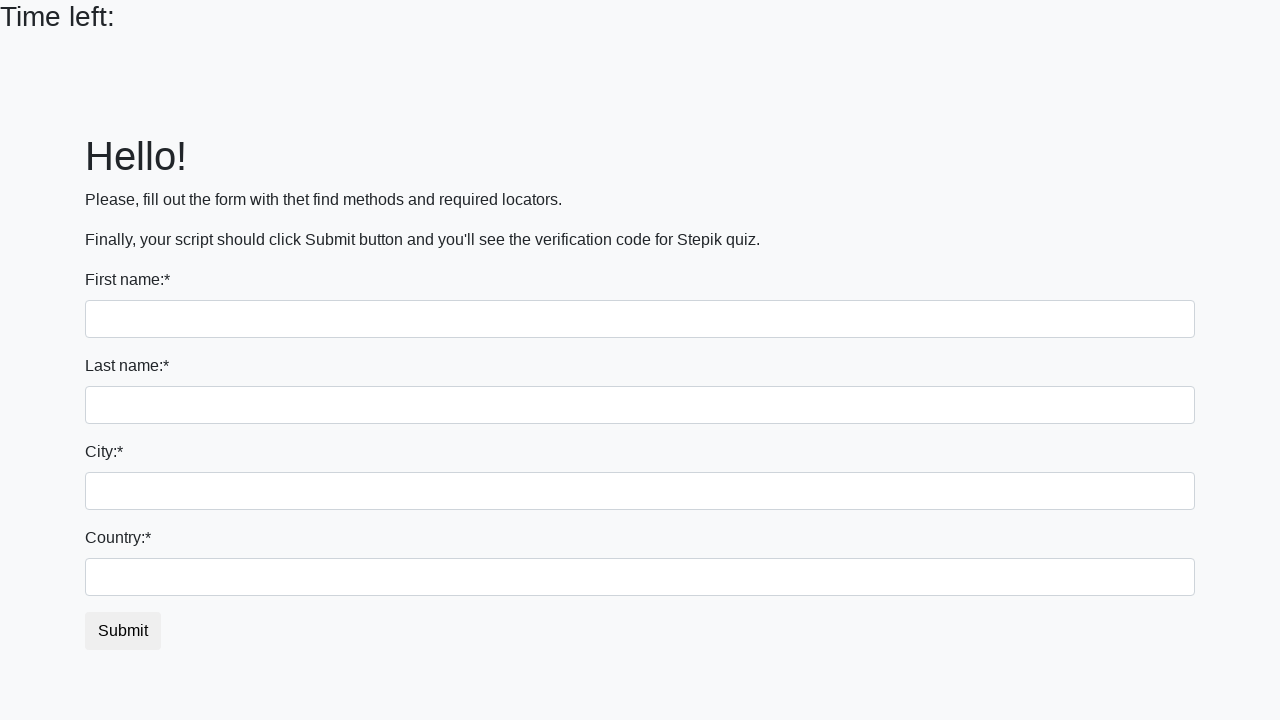

Filled first name field with 'Ivan' on input:first-of-type
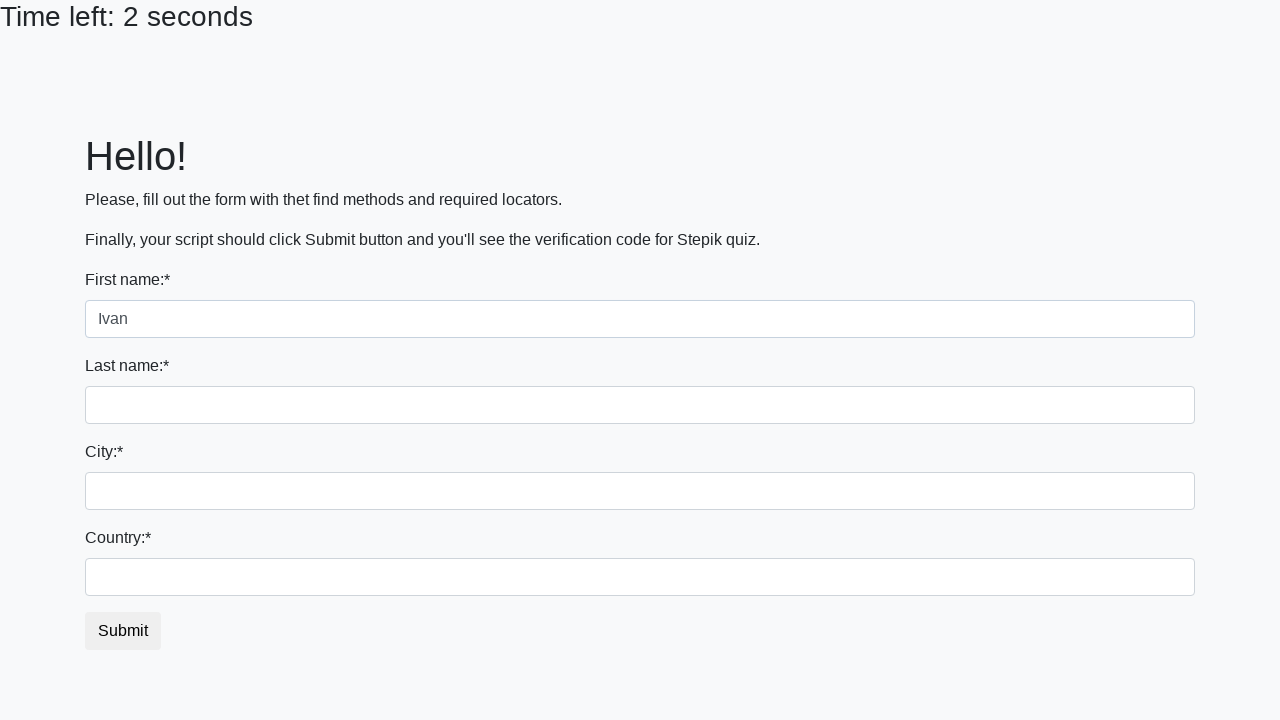

Filled last name field with 'Petrov' on input[name='last_name']
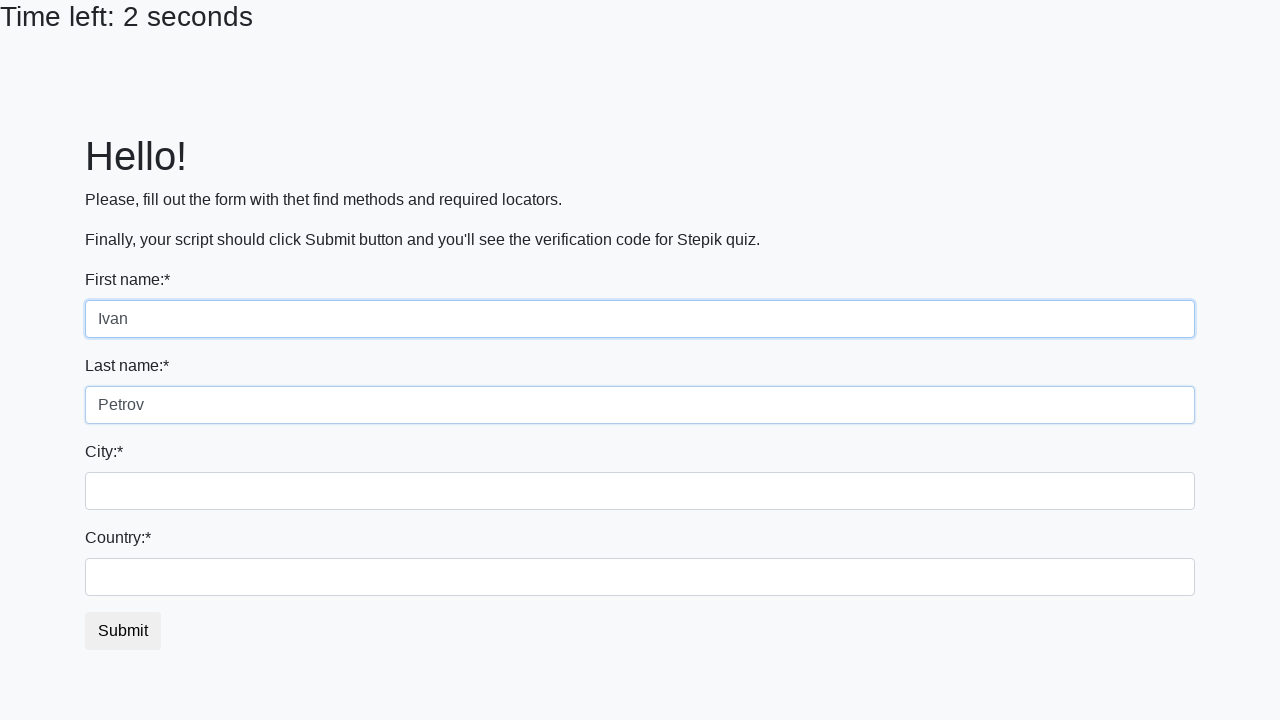

Filled city field with 'Smolensk' on .city
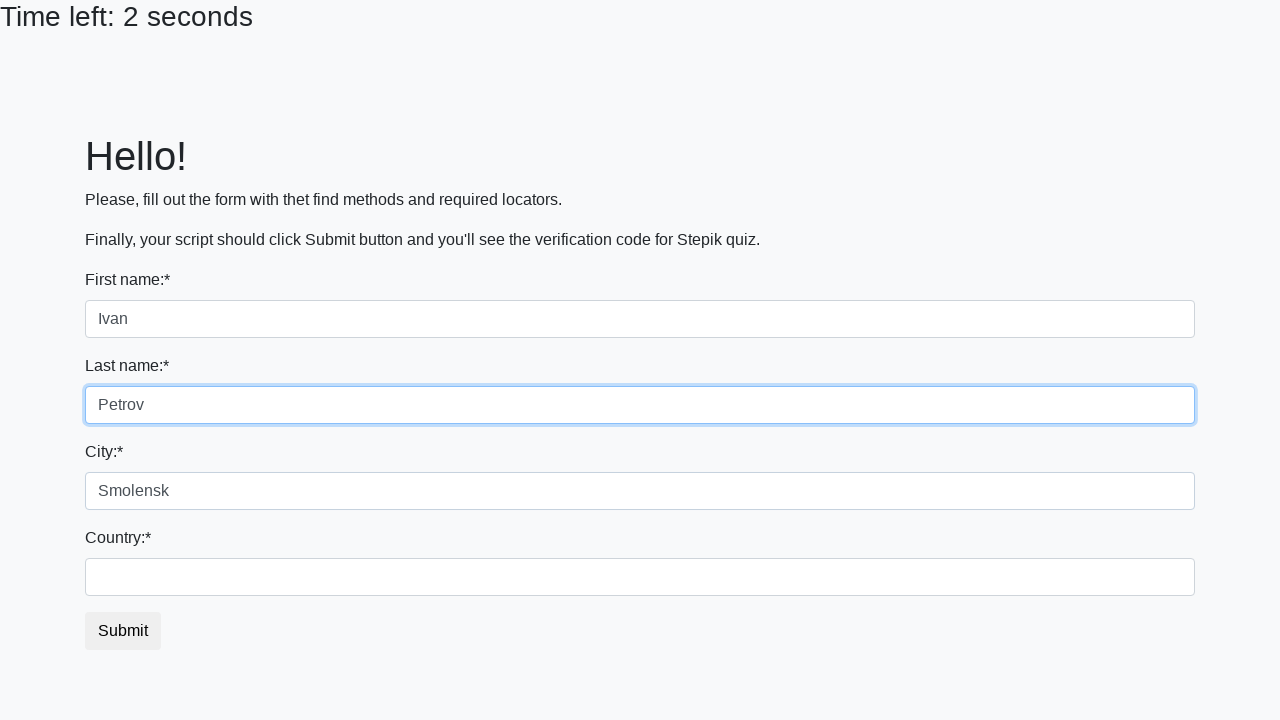

Filled country field with 'Russia' on #country
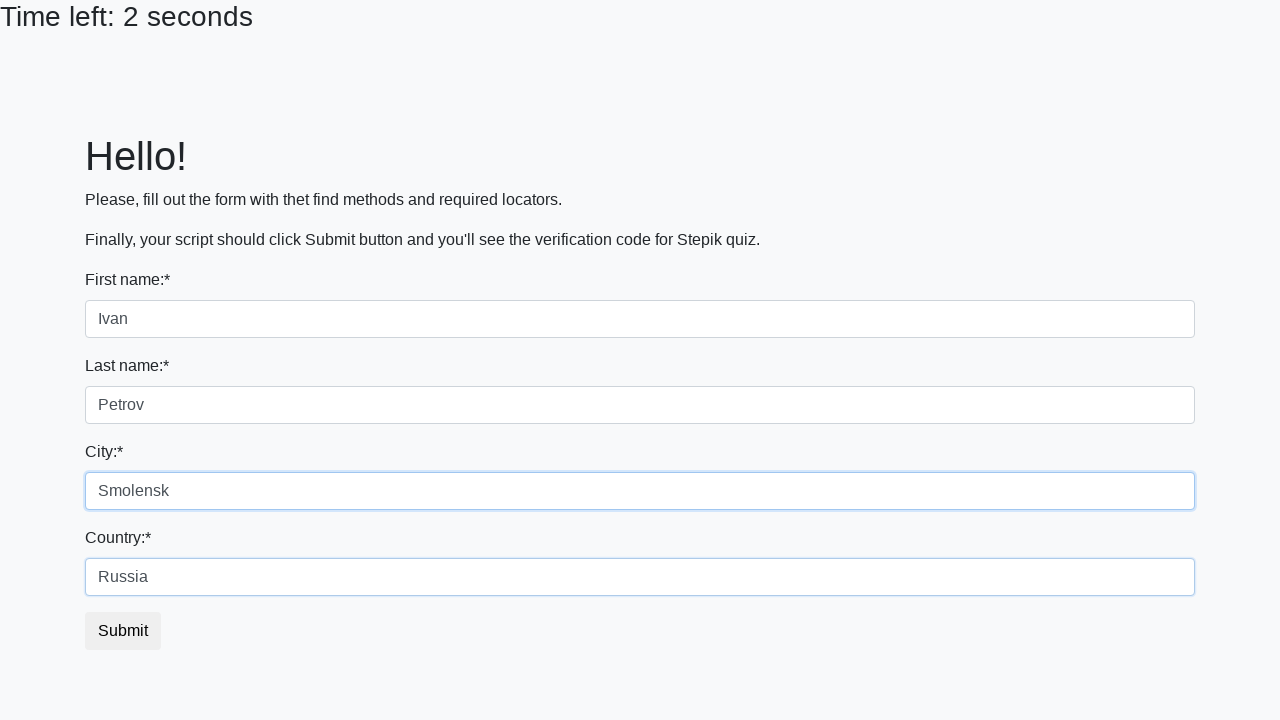

Clicked submit button to submit form at (123, 631) on button.btn
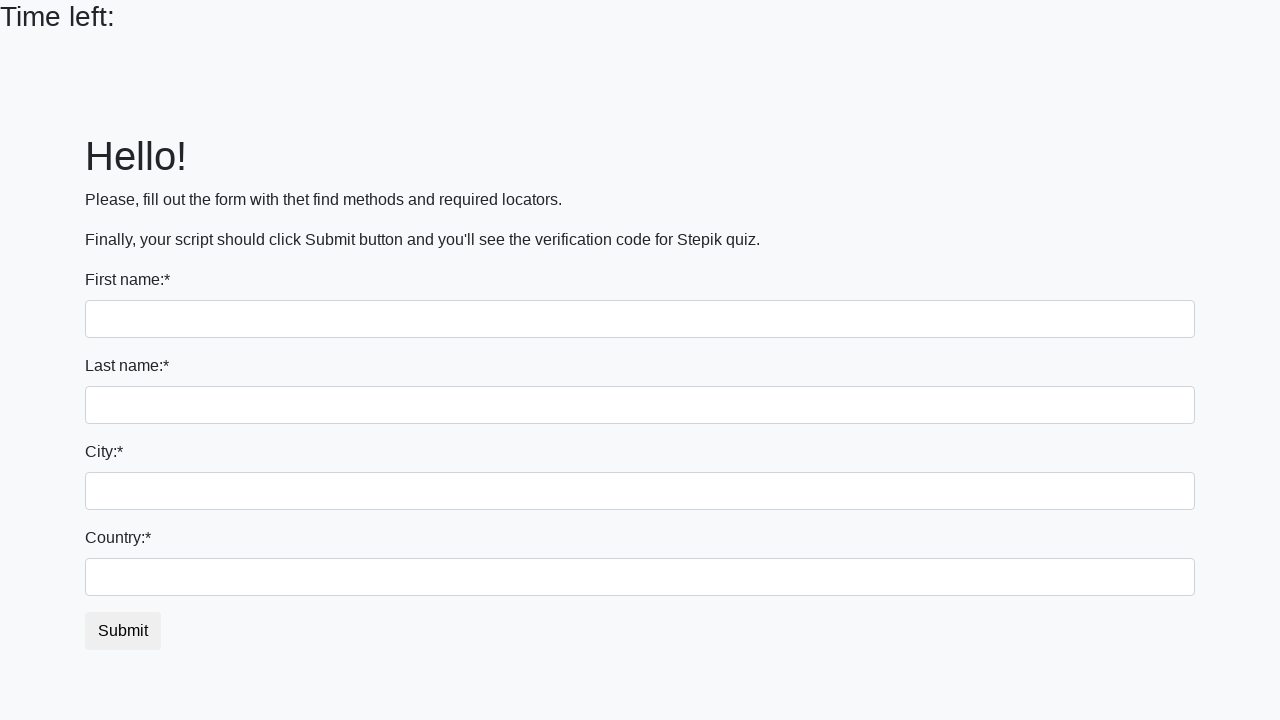

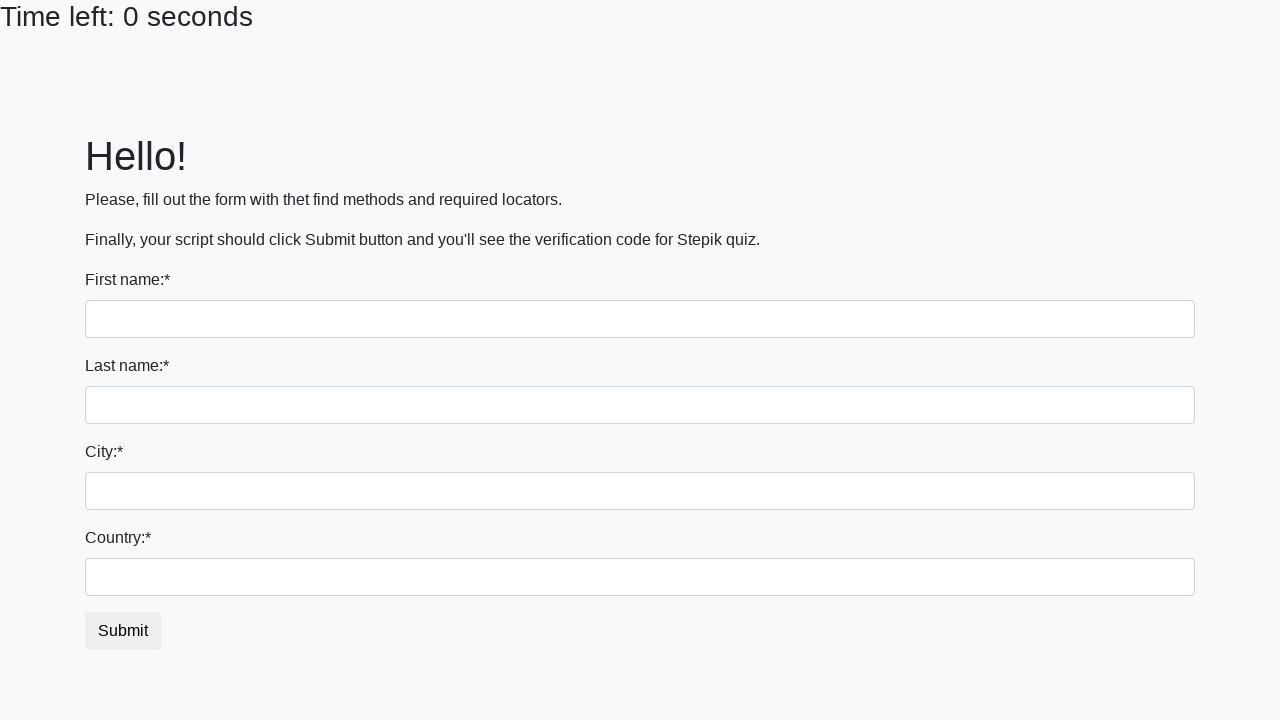